Tests a registration form by filling in three input fields in the first block and clicking the submit button, then verifying the success message

Starting URL: http://suninjuly.github.io/registration1.html

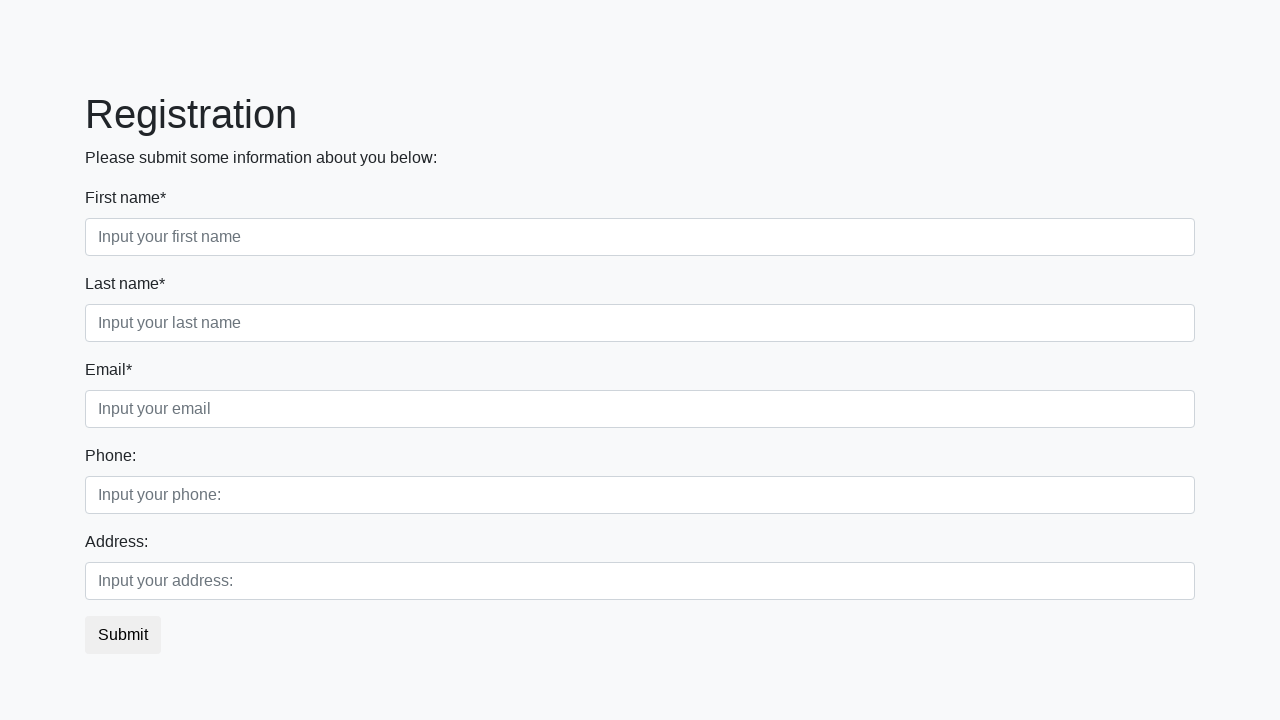

Filled first input field with '1' on .first_block .first
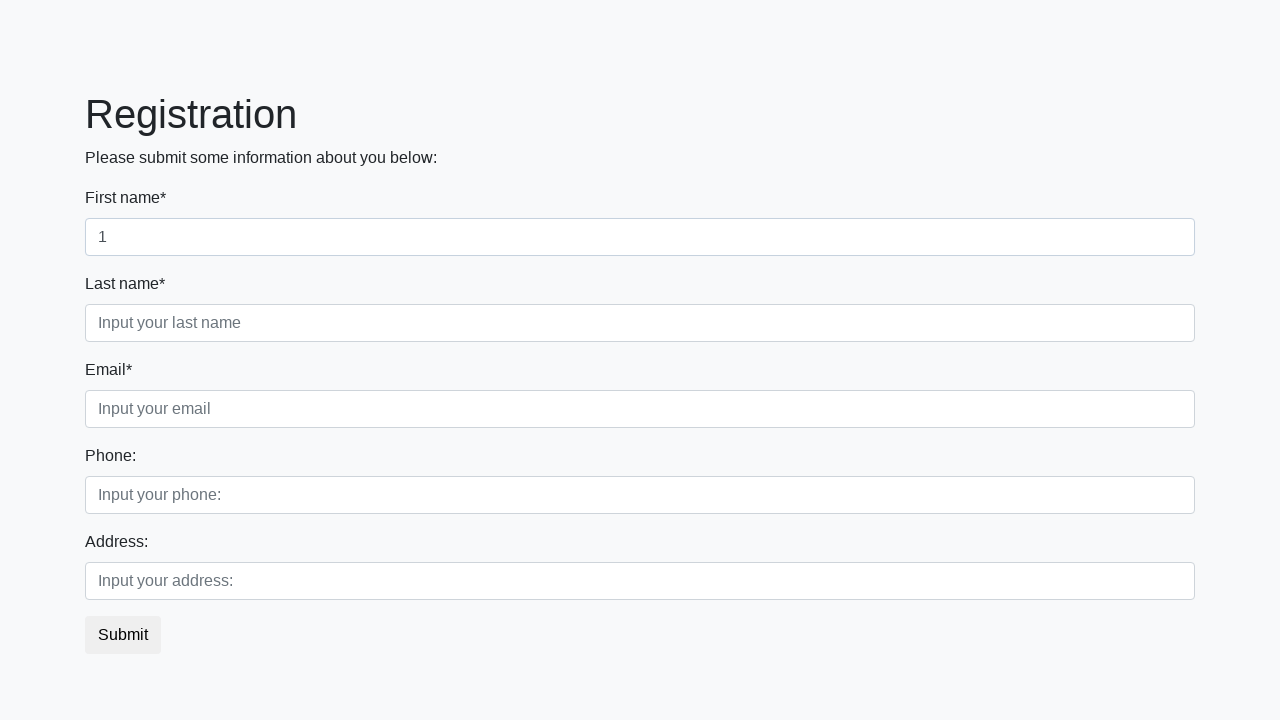

Filled second input field with '2' on .first_block .second
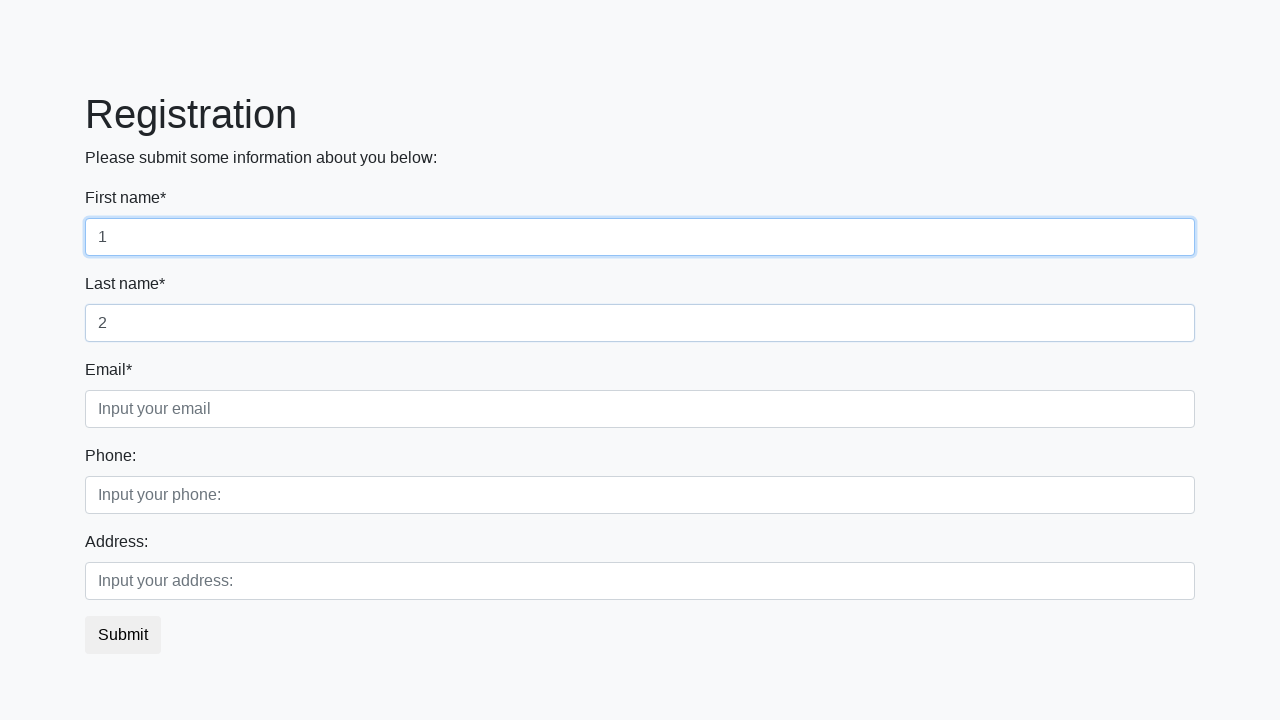

Filled third input field with '3' on .first_block .third
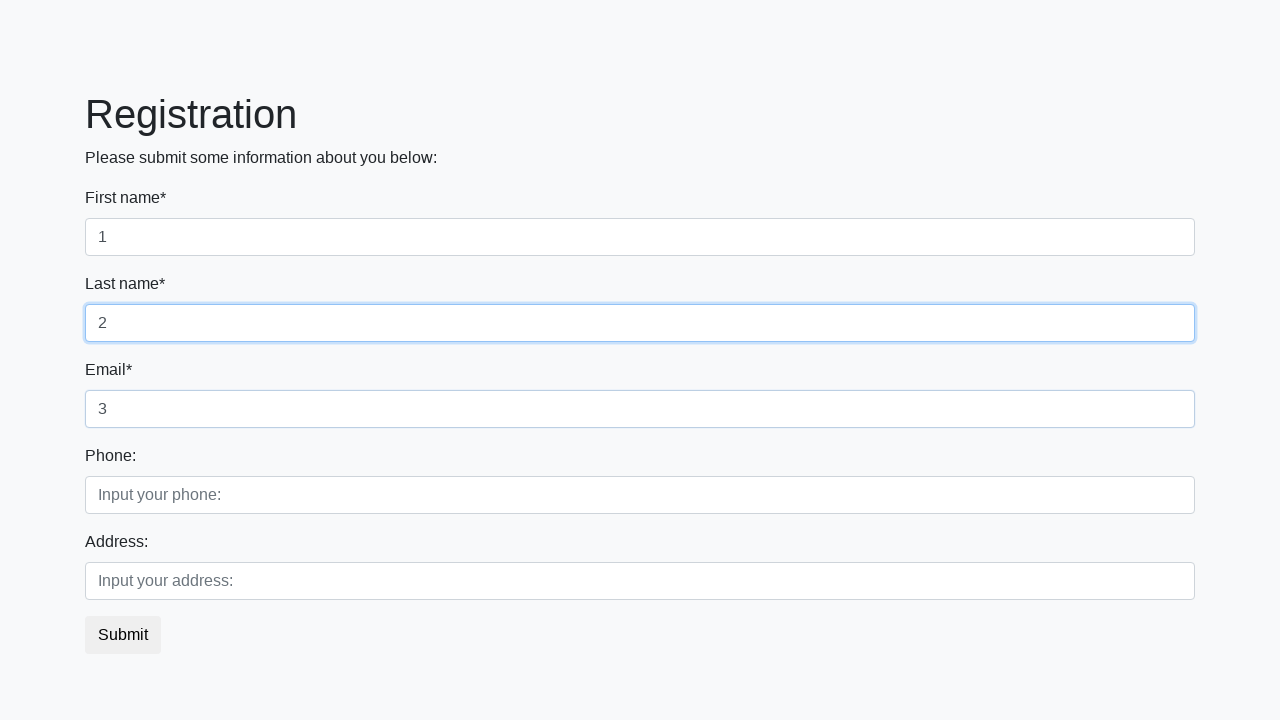

Clicked submit button at (123, 635) on button.btn
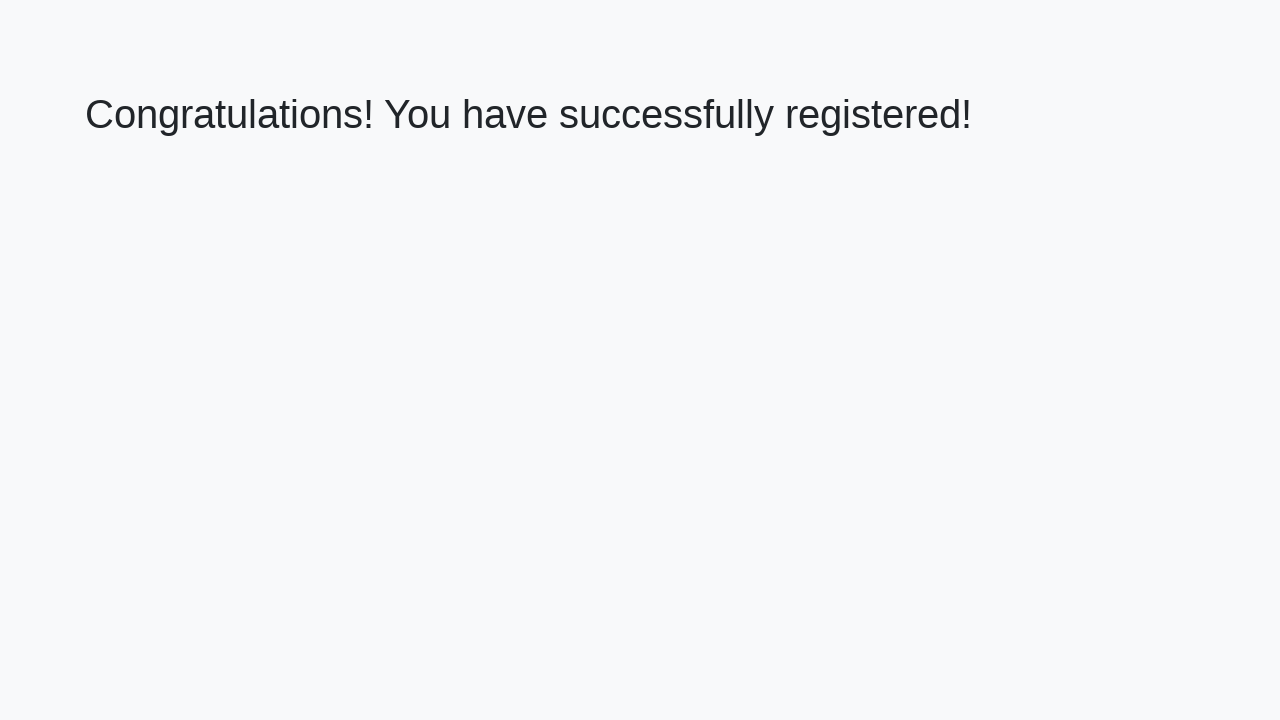

Success message displayed
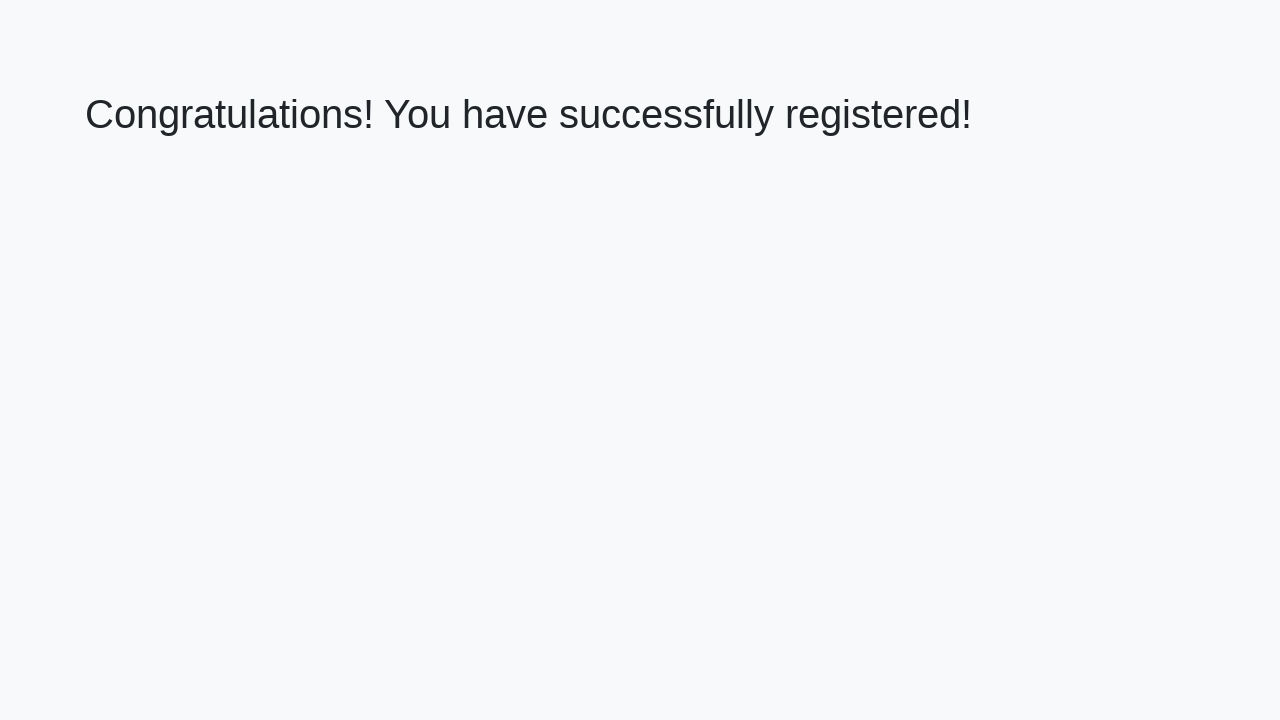

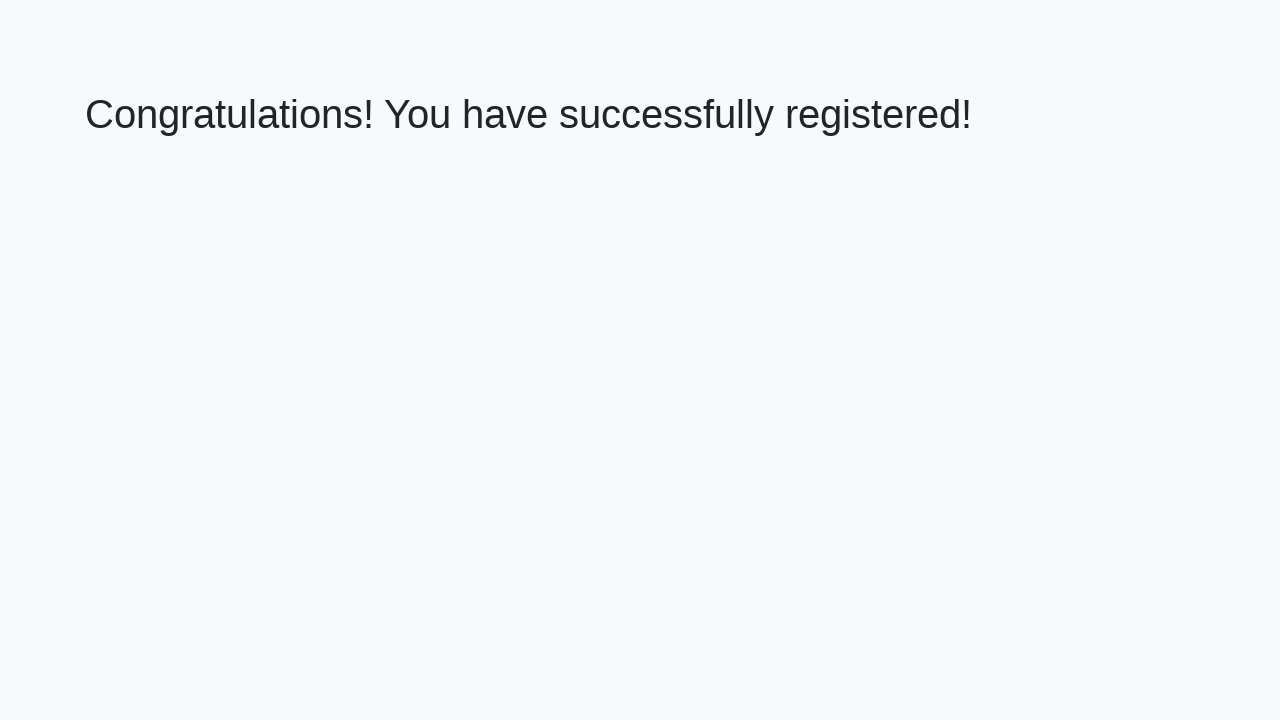